Tests a practice form submission by filling in name, email, password fields, checking a checkbox, submitting the form, selecting a radio option, and verifying a success message is displayed.

Starting URL: https://rahulshettyacademy.com/angularpractice/

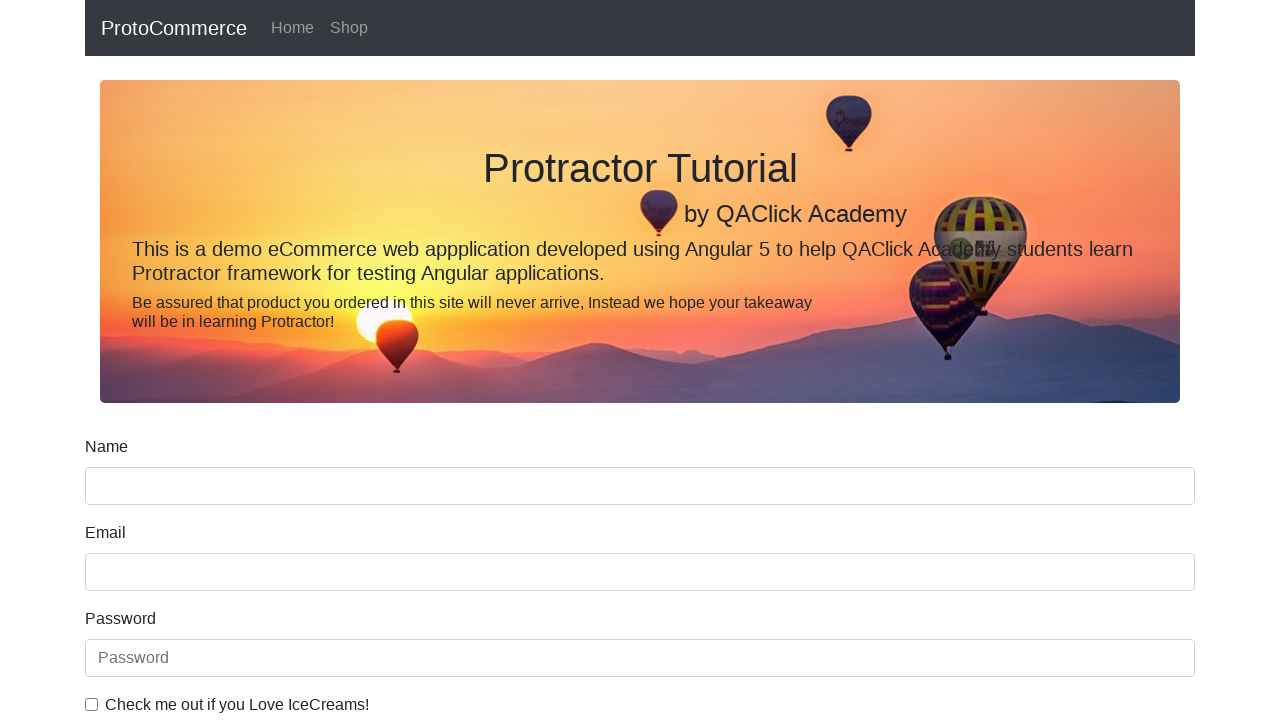

Filled name field with 'John Smith' on input[name='name']
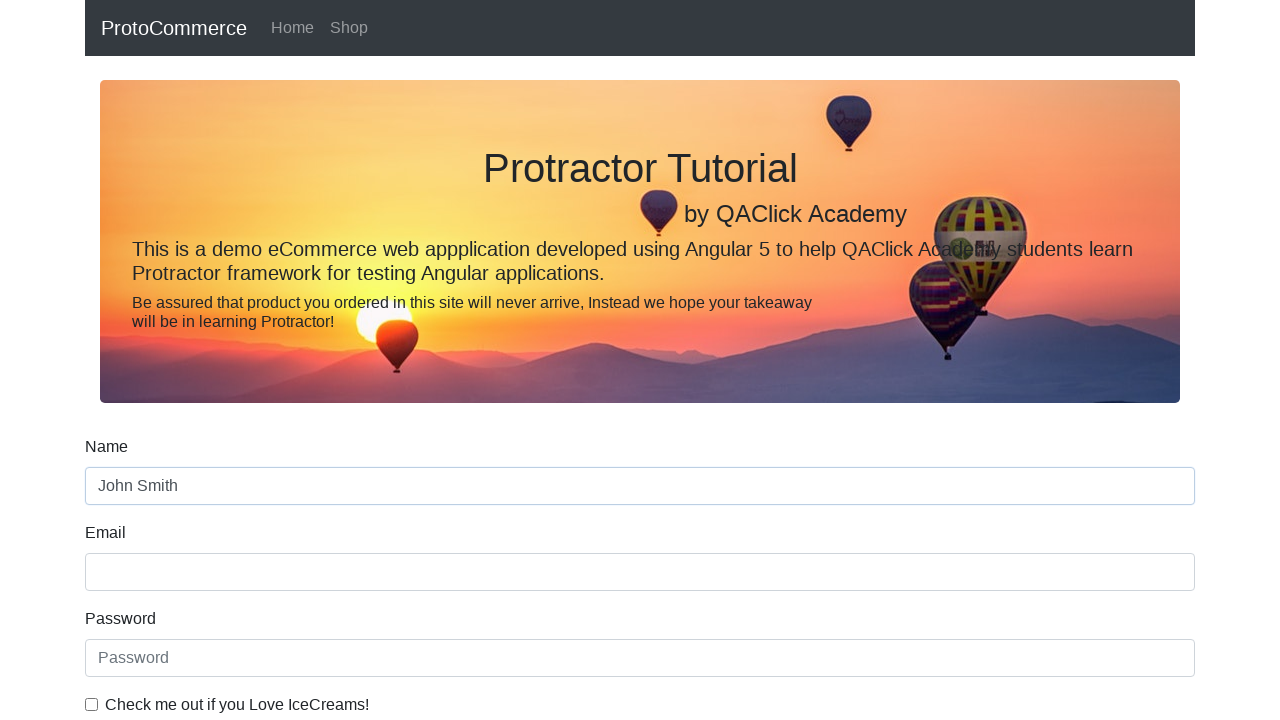

Filled email field with 'johnsmith@example.com' on input[name='email']
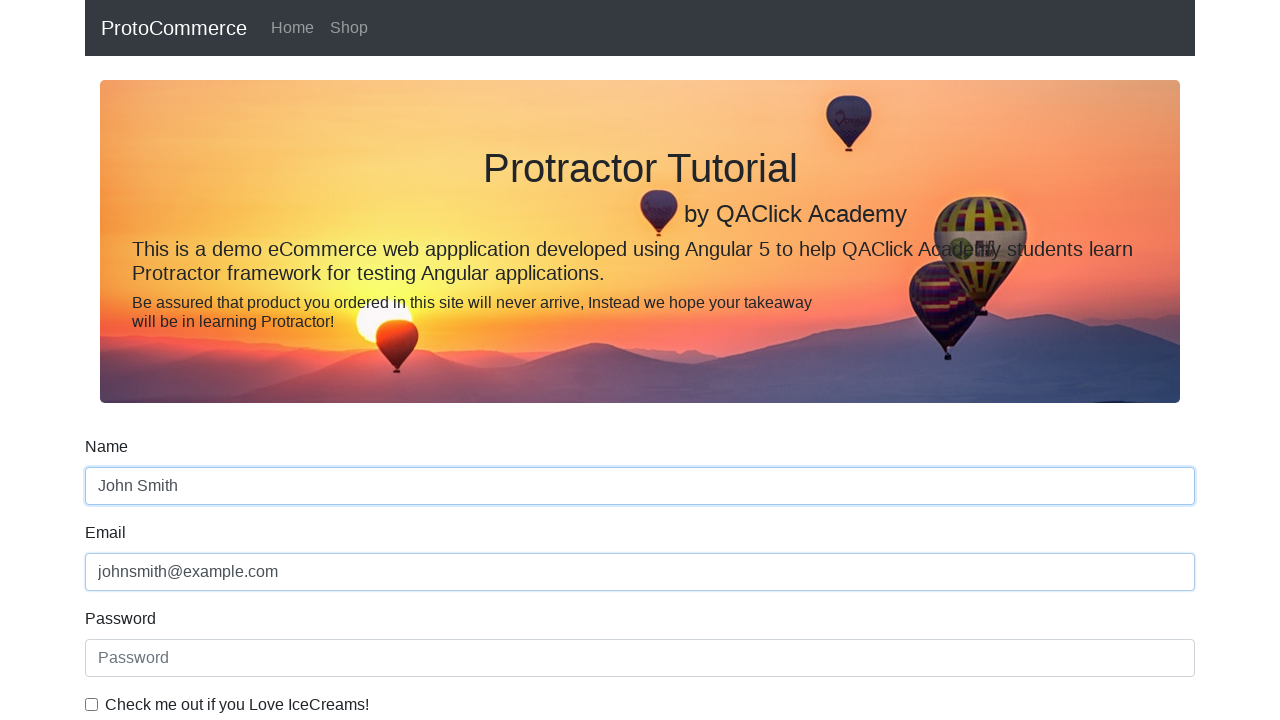

Filled password field with 'TestPassword123' on #exampleInputPassword1
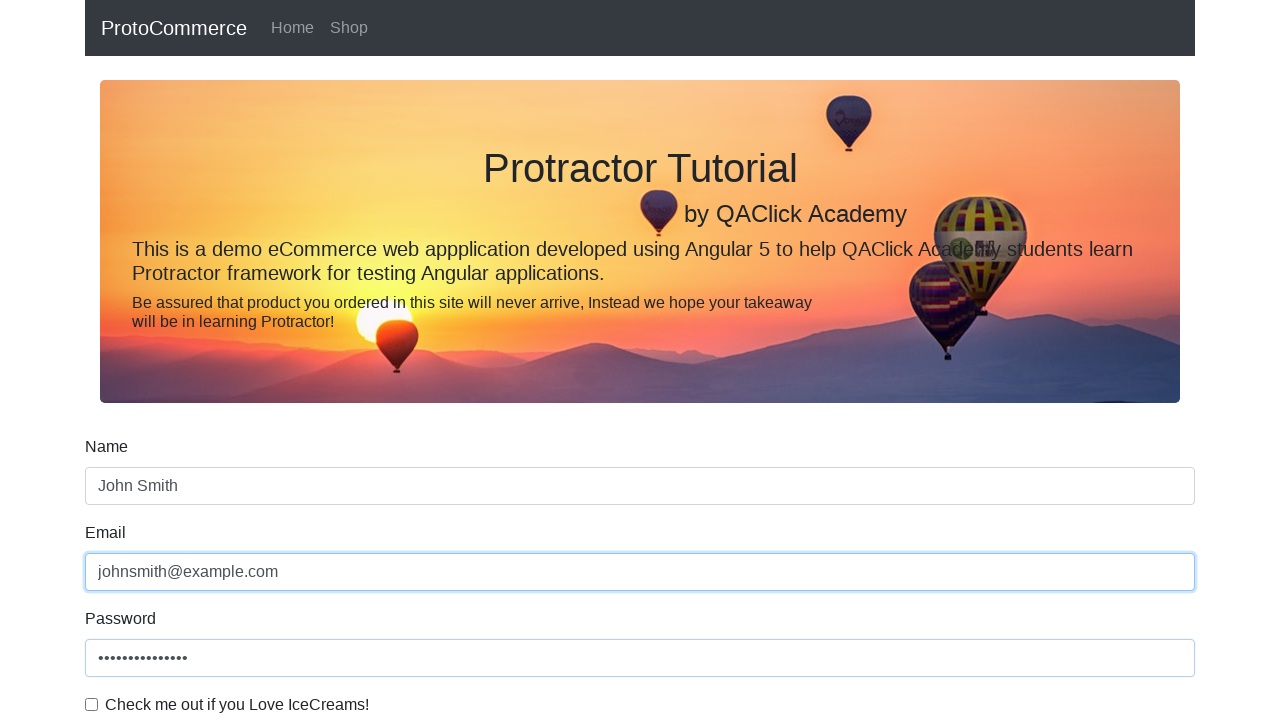

Clicked the checkbox at (92, 704) on #exampleCheck1
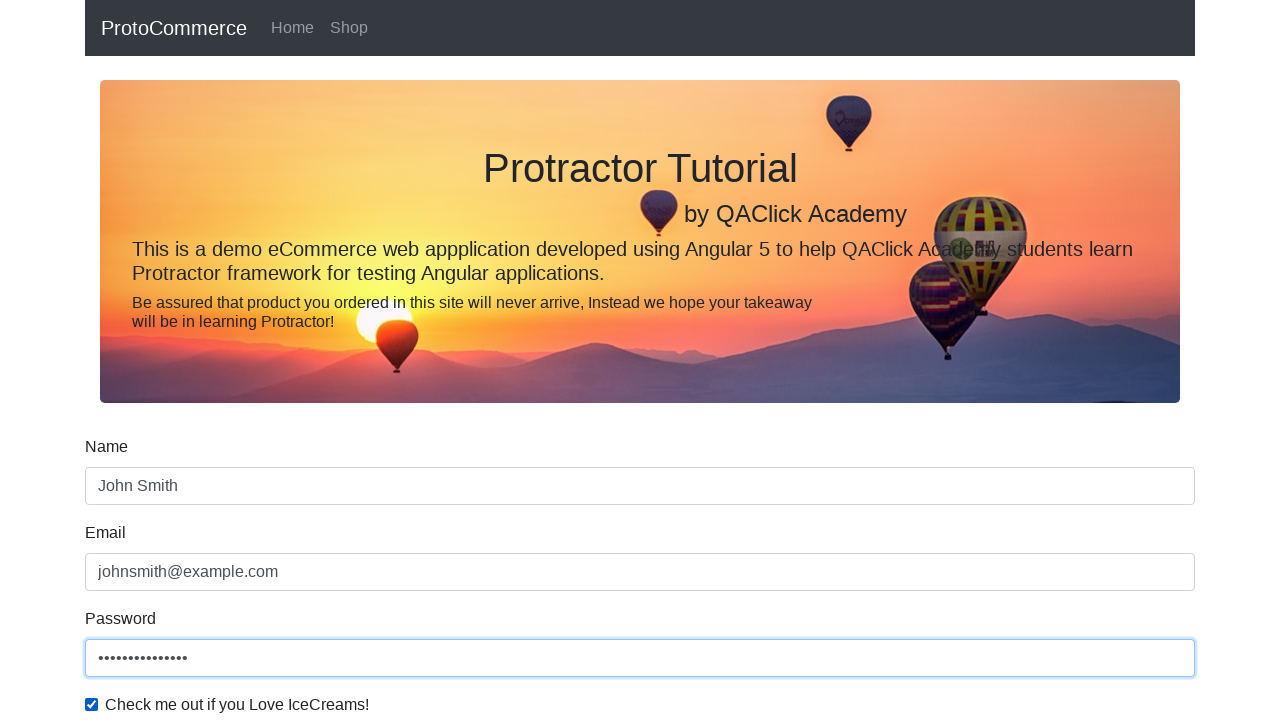

Clicked submit button to submit the form at (123, 491) on input[type='submit']
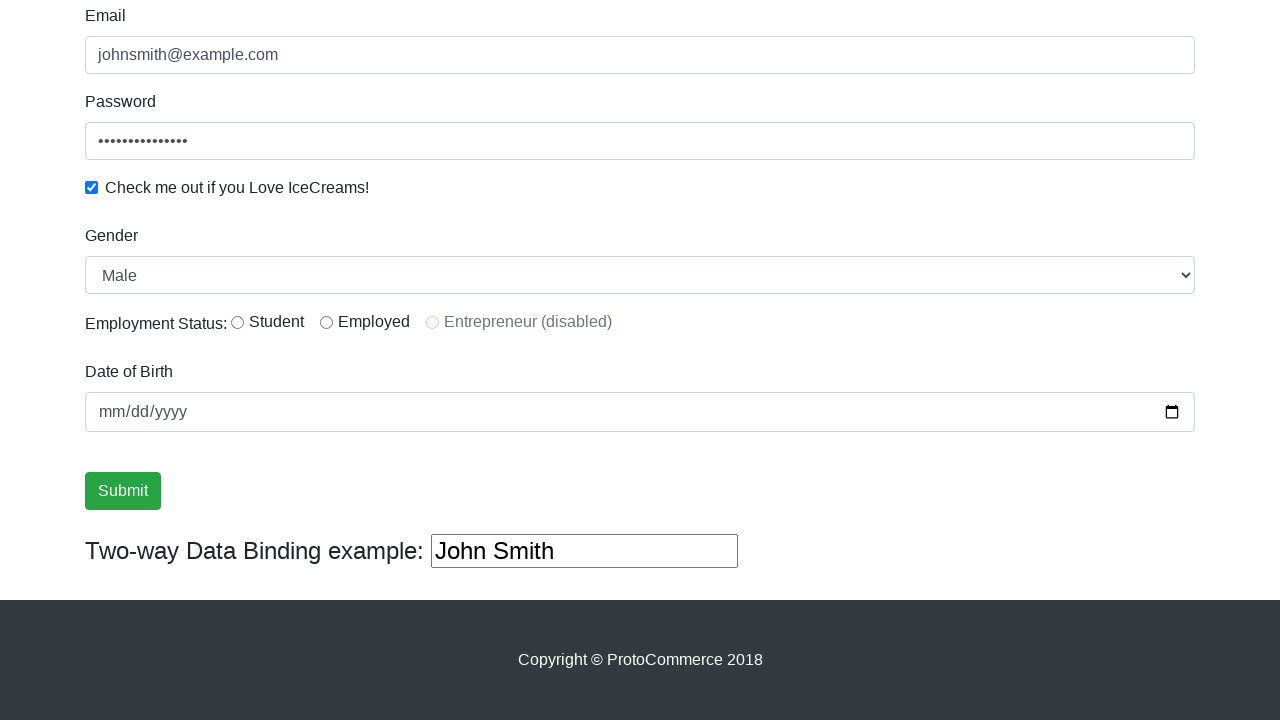

Selected radio option 'option1' at (238, 322) on input[value='option1']
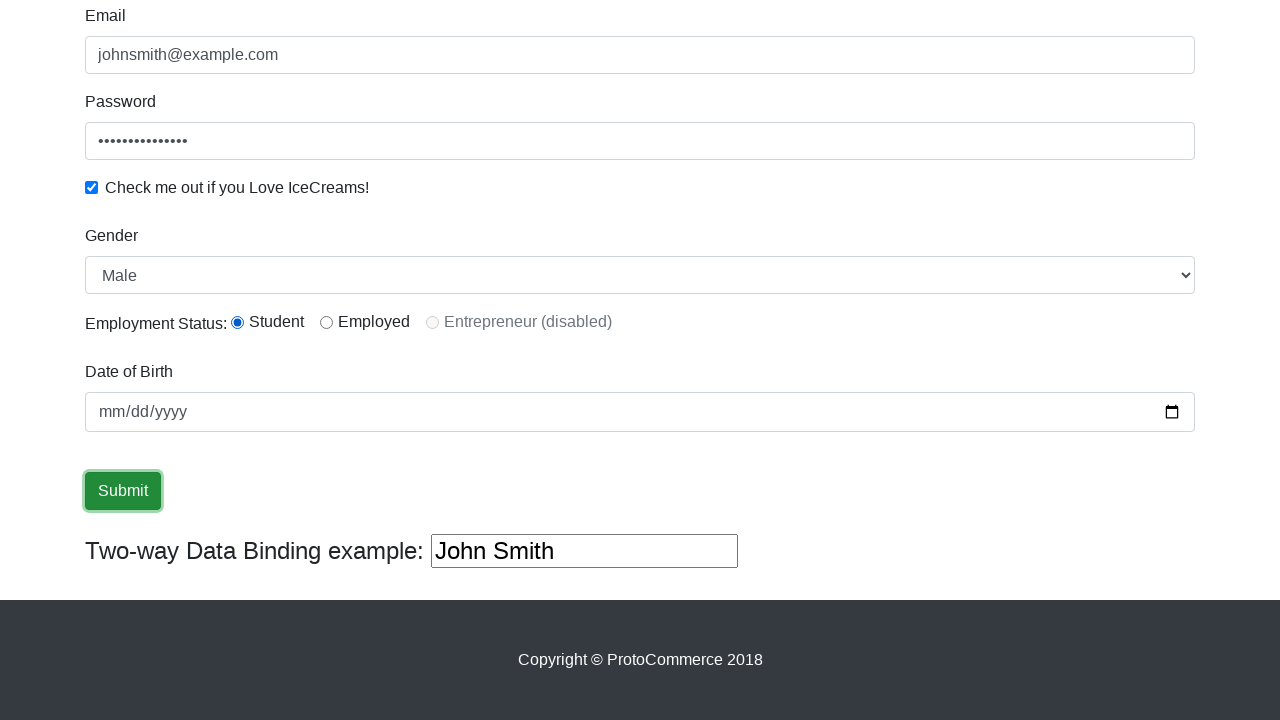

Success message appeared on the page
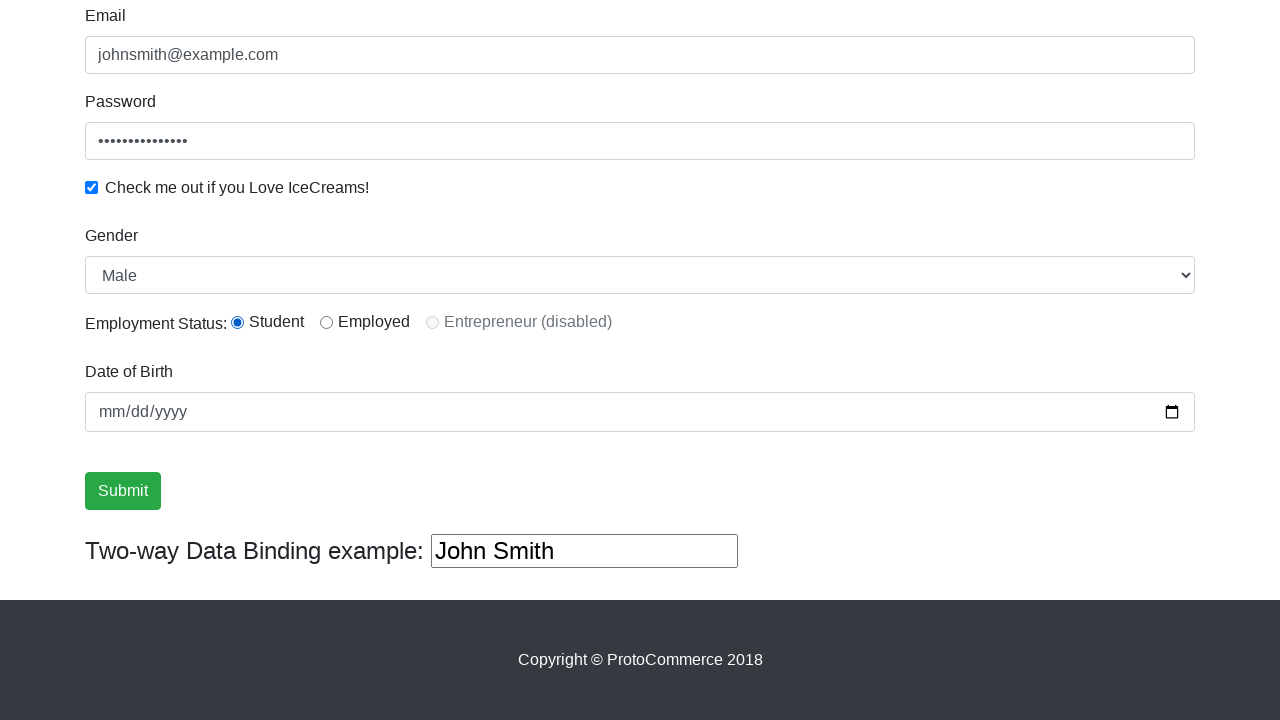

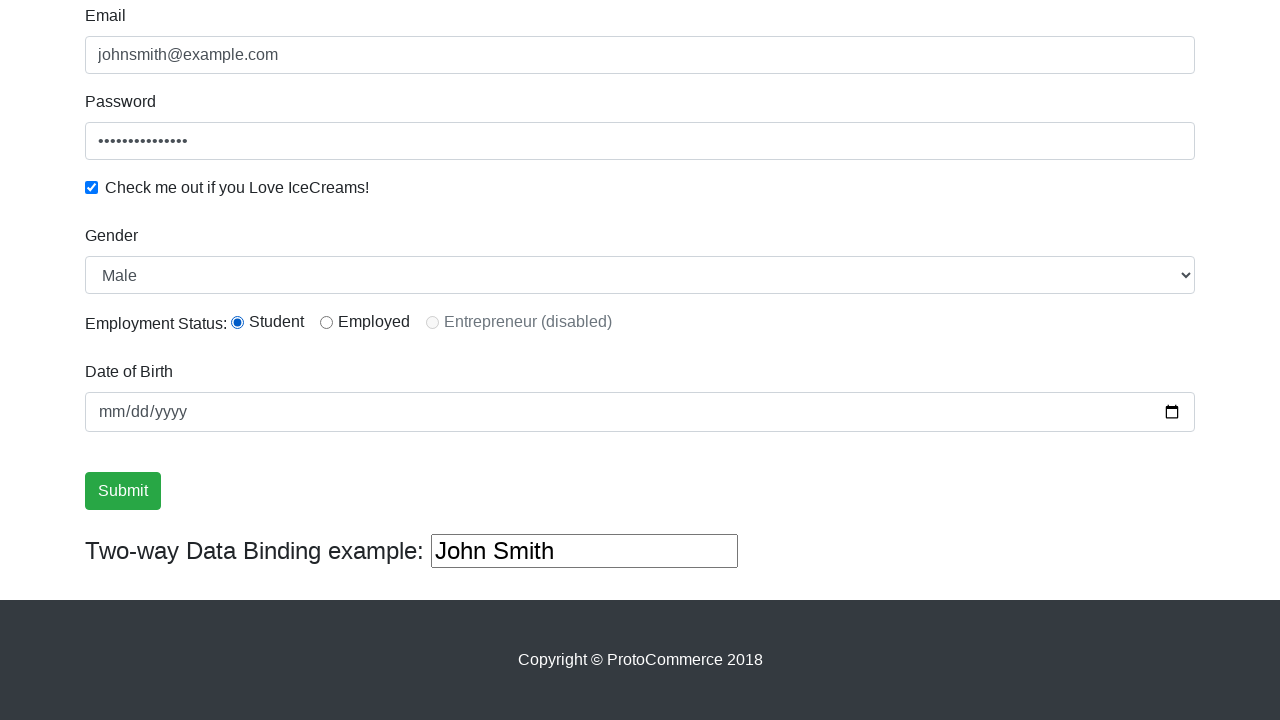